Navigates to VWO heatmap page, performs a keyboard action, then navigates to a course page and verifies that promotional text is displayed

Starting URL: https://app.vwo.com/#/test/ab/13/heatmaps/1?token=eyJhY2NvdW50X2lkIjo2NjY0MDAsImV4cGVyaW1lbnRfaWQiOjEzLCJjcmVhdGVkX29uIjoxNjcxMjA1MDUwLCJ0eXBlIjoiY2FtcGFpZ24iLCJ2ZXJzaW9uIjoxLCJoYXNoIjoiY2IwNzBiYTc5MDM1MDI2N2QxNTM5MTBhZDE1MGU1YTUiLCJzY29wZSI6IiIsImZybiI6ZmFsc2V9&isHttpsOnly=1

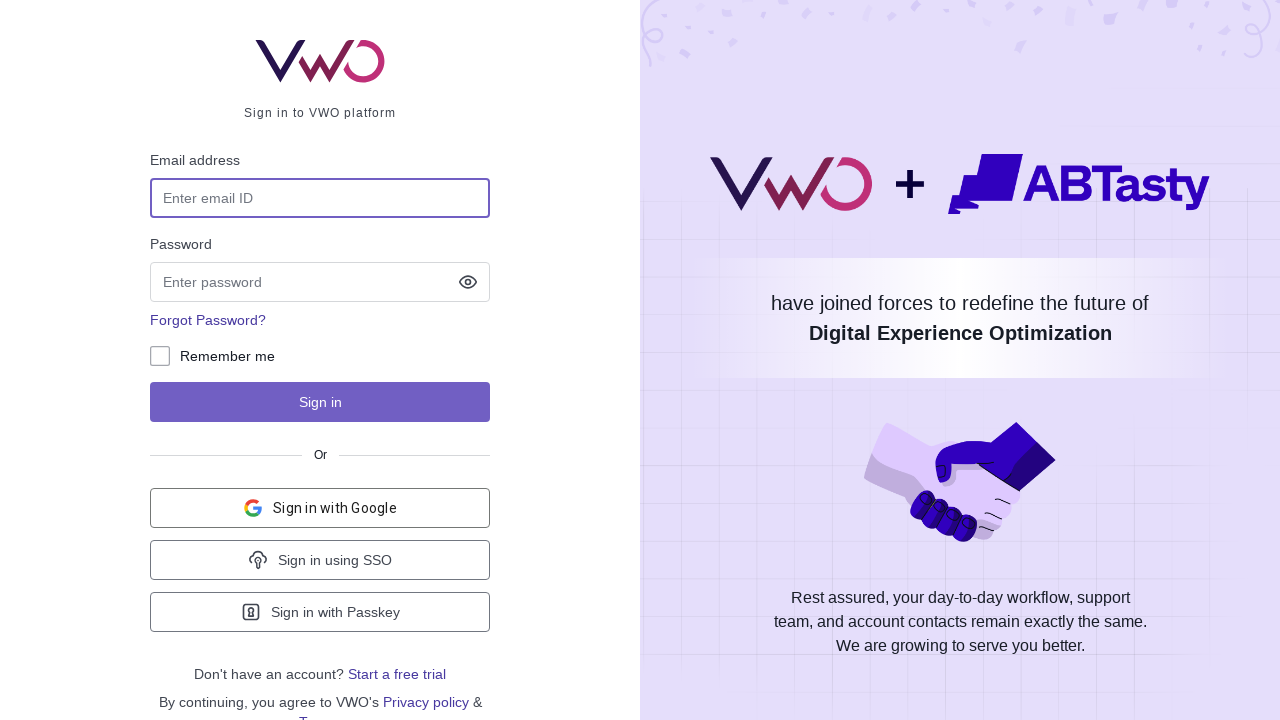

Pressed Shift key on VWO heatmap page
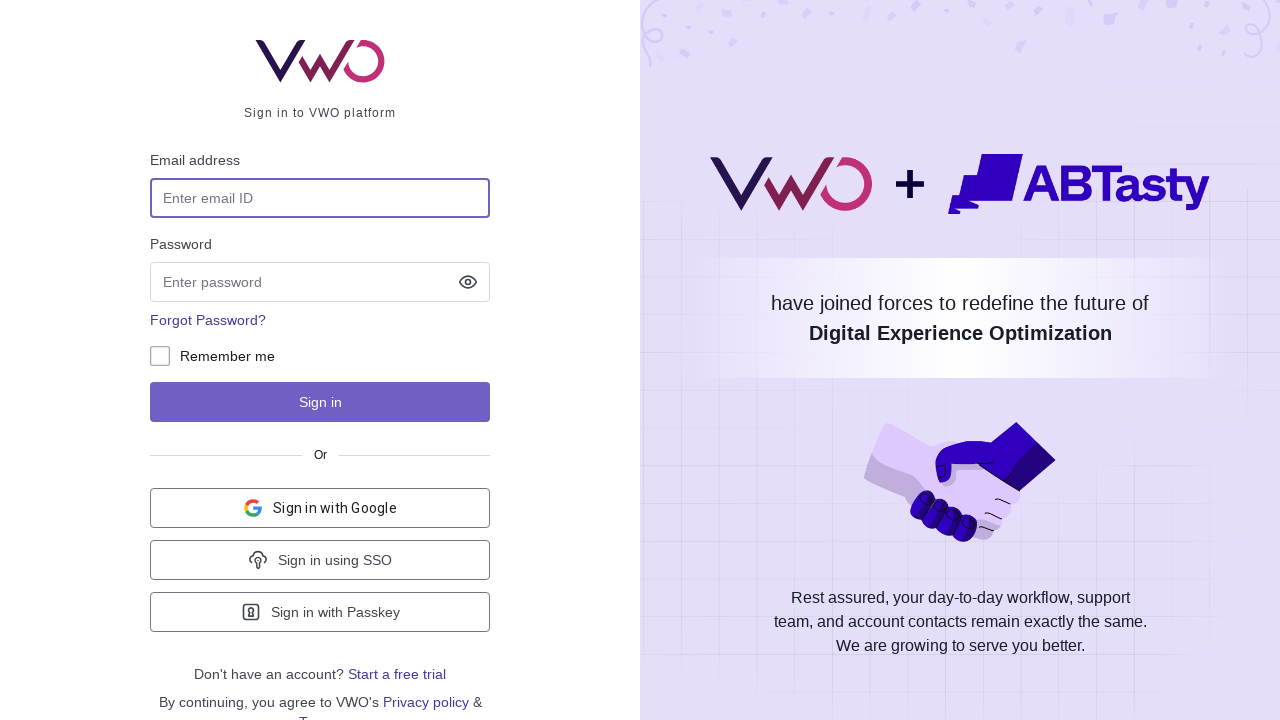

Navigated to course page
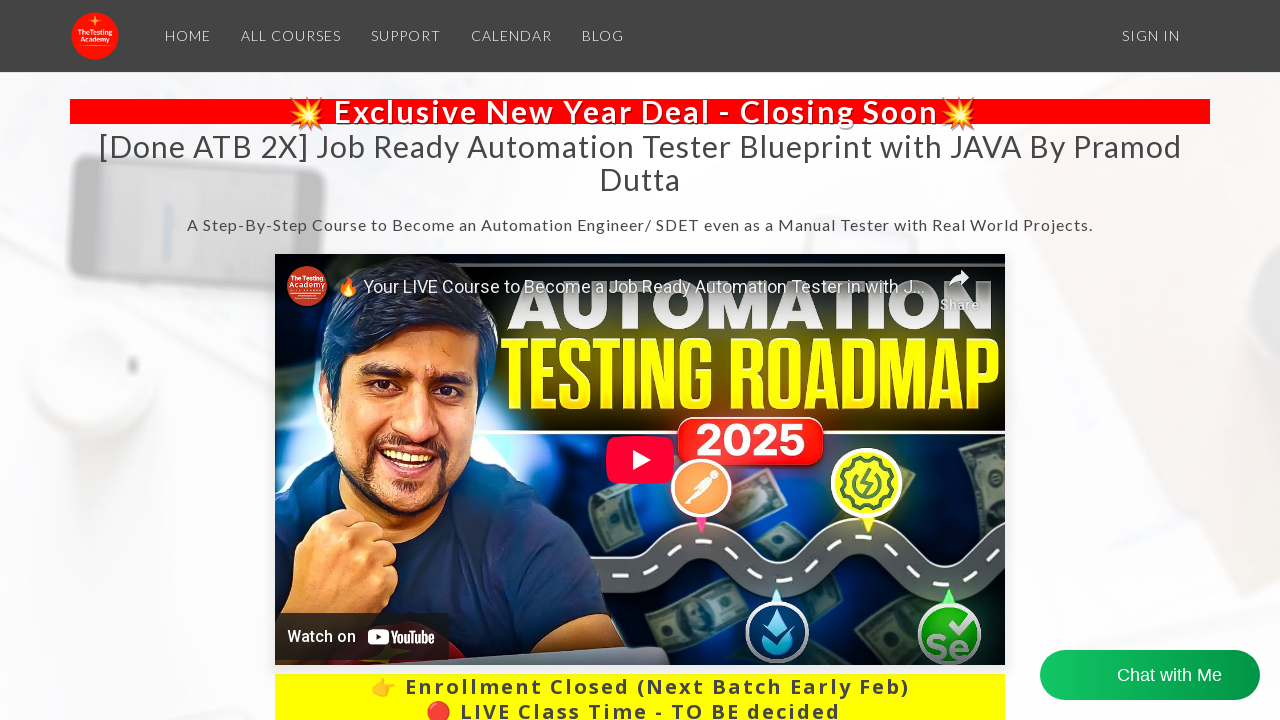

Promotional text 'Exclusive New Year Deal - Closing Soon' is visible
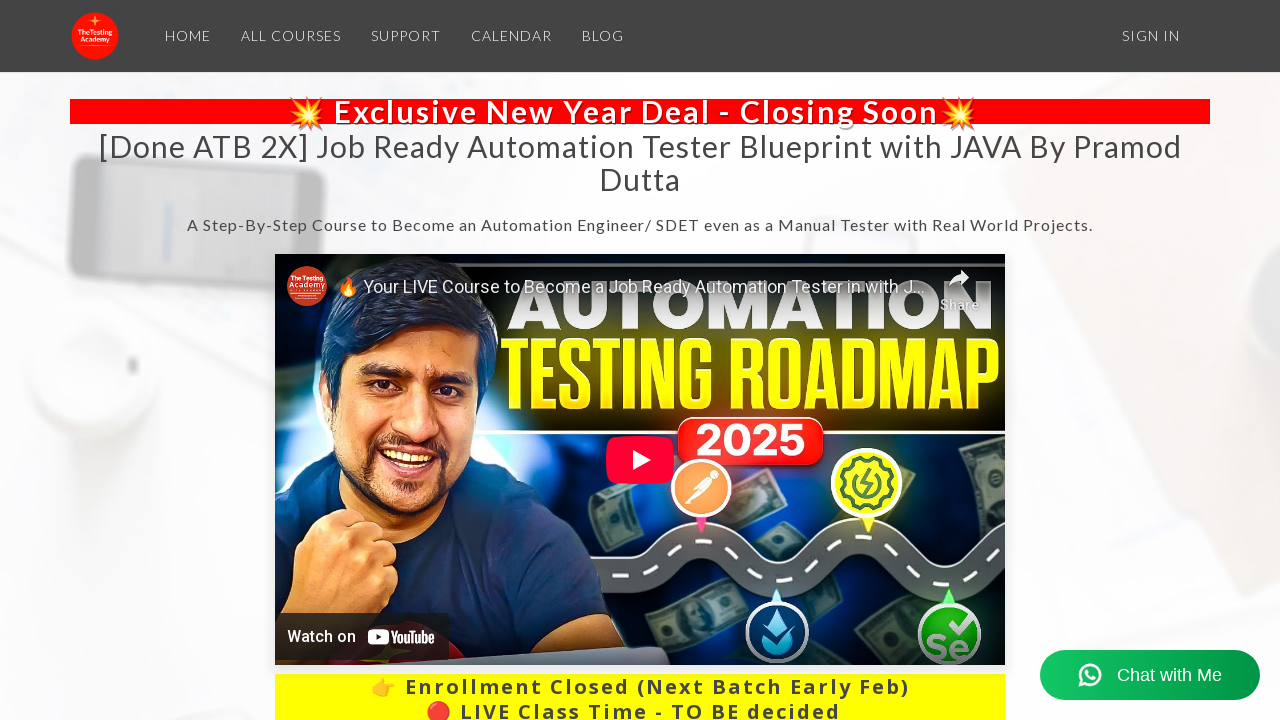

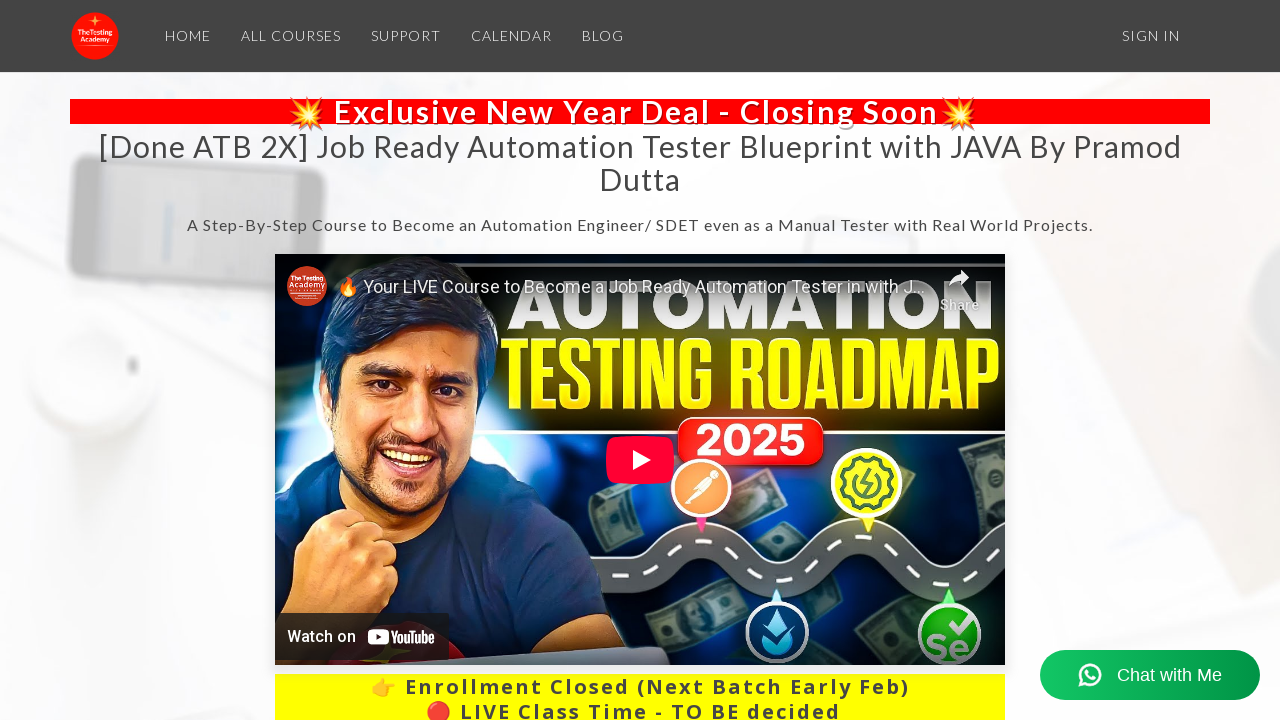